Tests the search functionality on python.org by entering "pycon" in the search box and verifying that search results are returned.

Starting URL: http://www.python.org

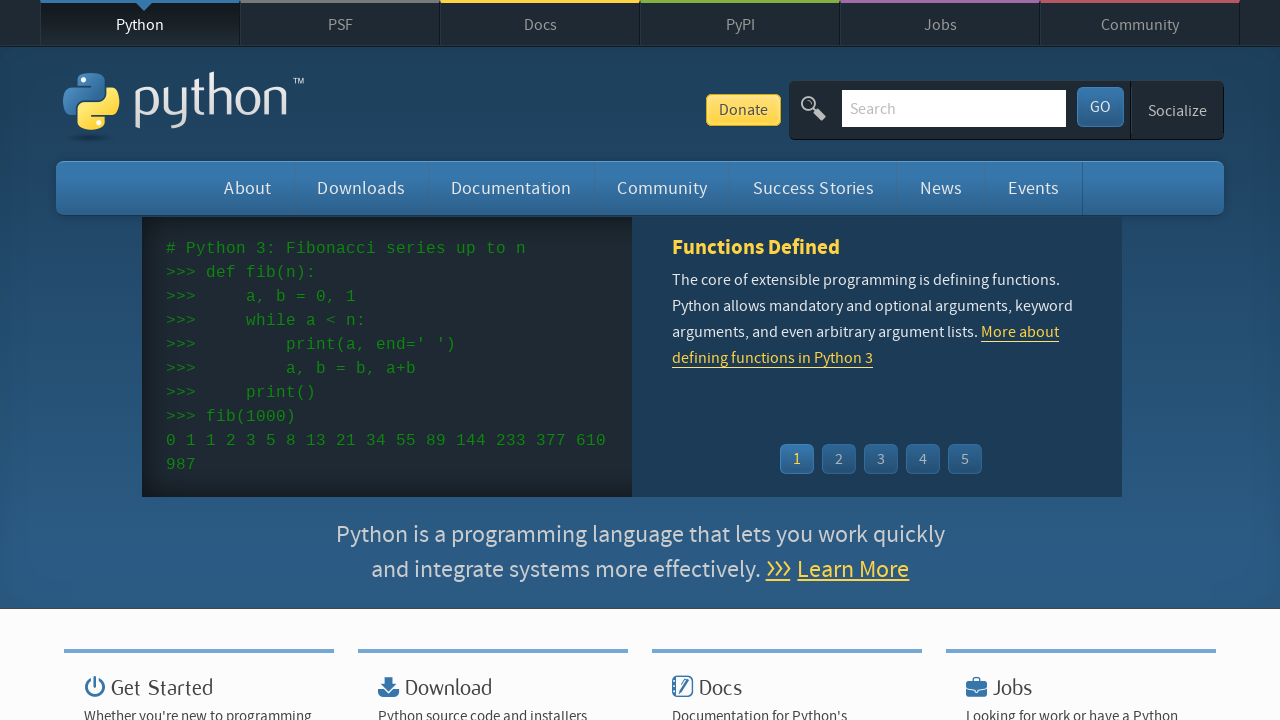

Cleared the search box on input[name='q']
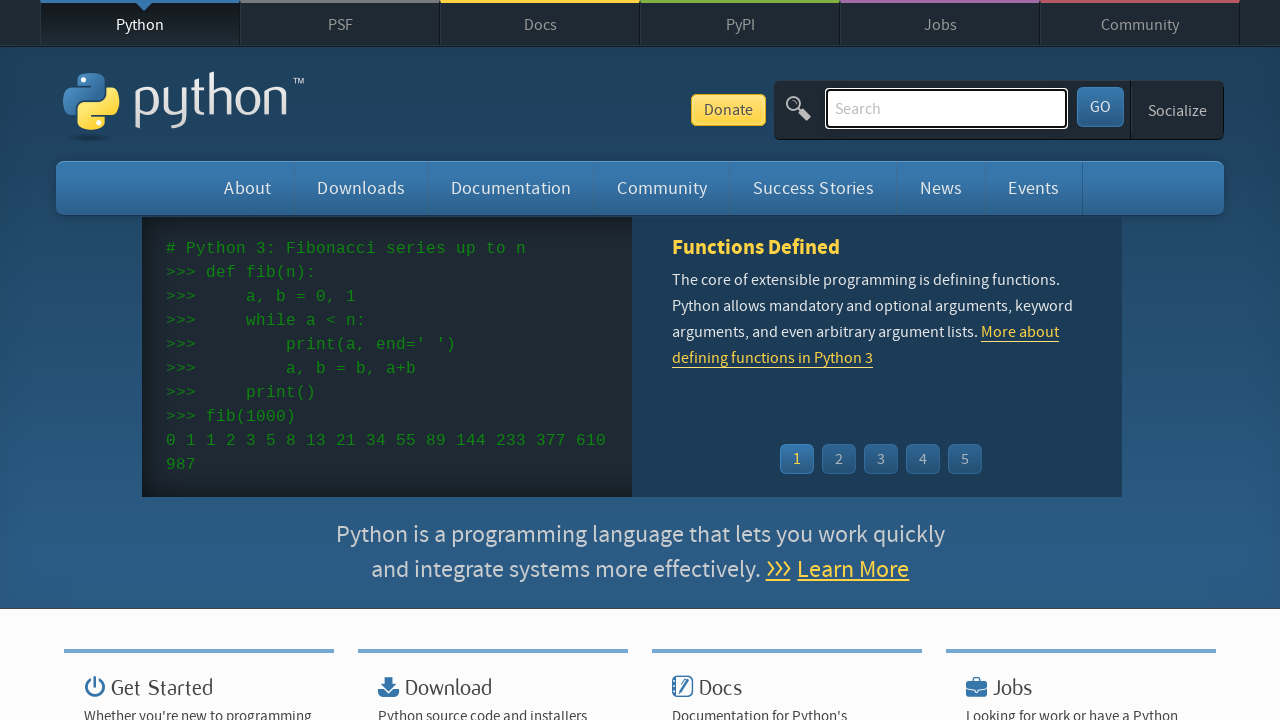

Entered 'pycon' in the search box on input[name='q']
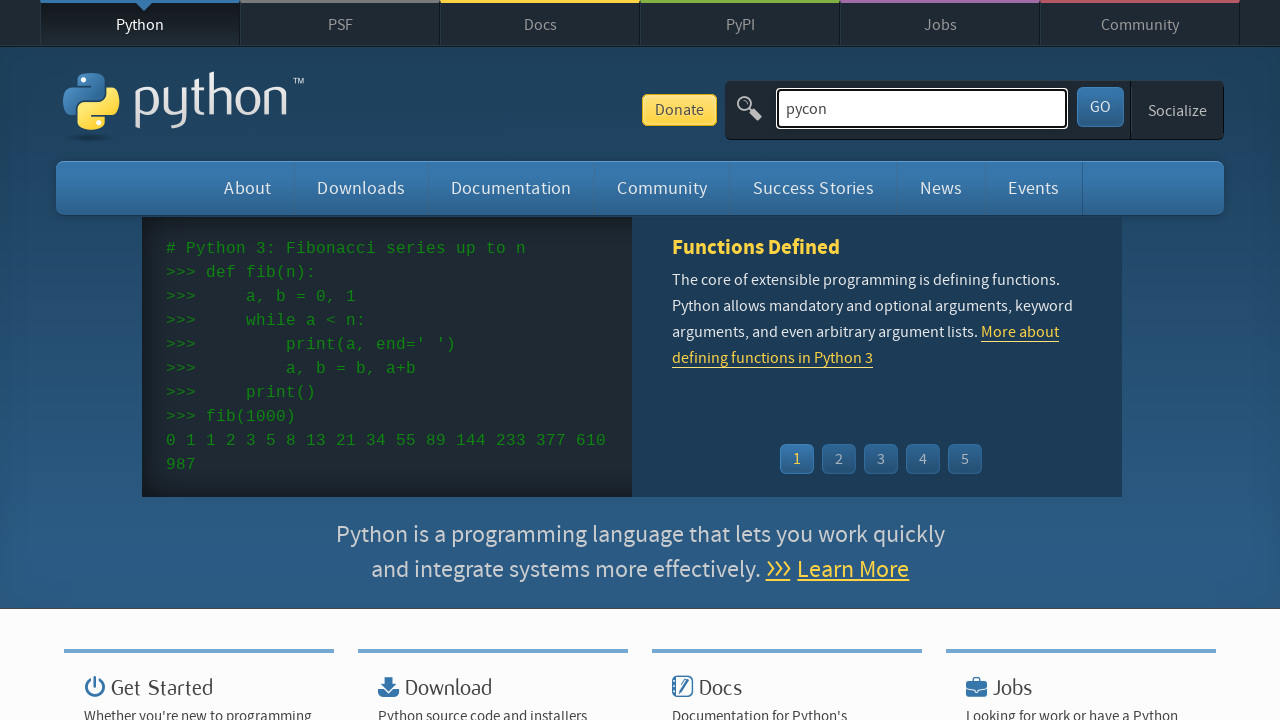

Pressed Enter to submit the search on input[name='q']
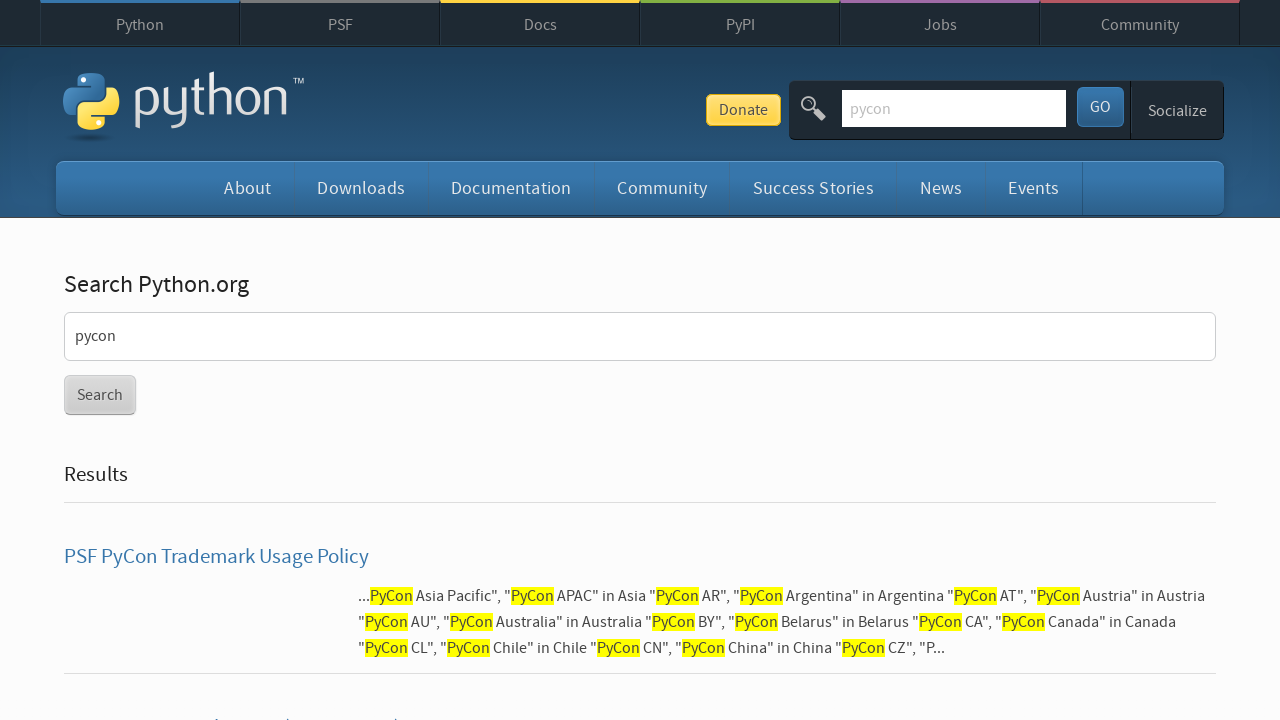

Search results page loaded successfully
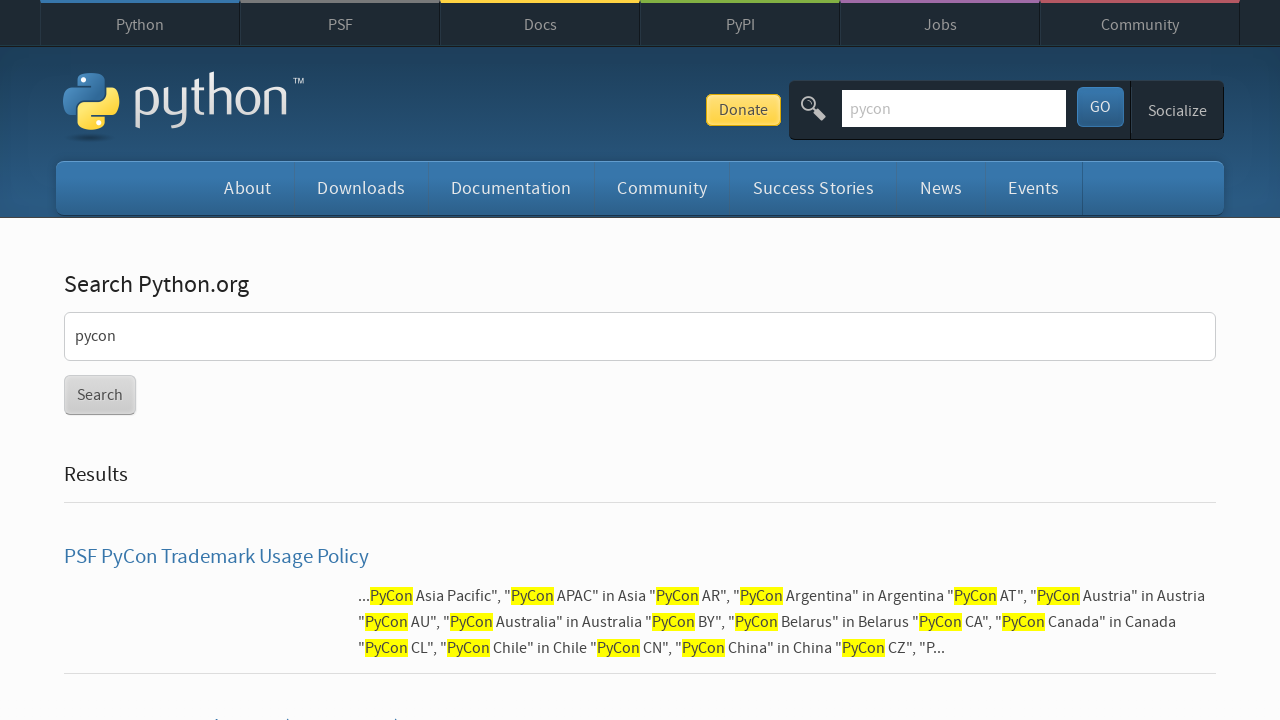

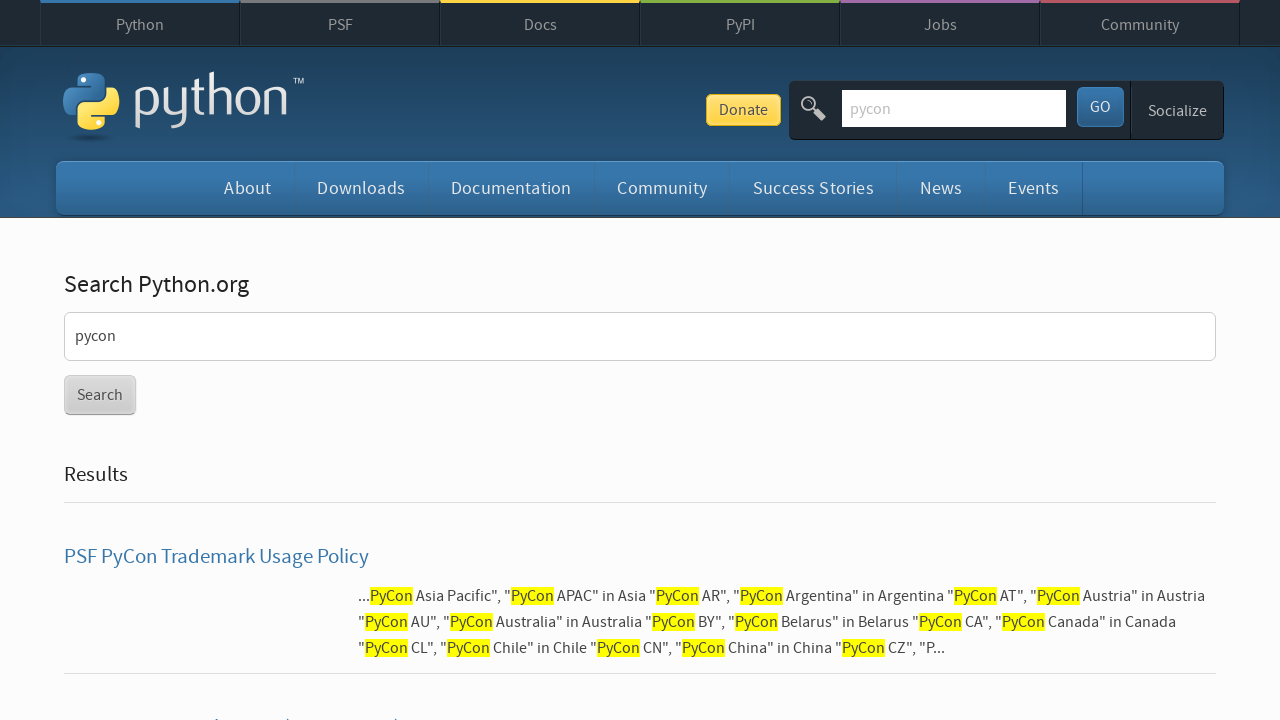